Tests key press detection by entering text in an input field

Starting URL: https://the-internet.herokuapp.com/

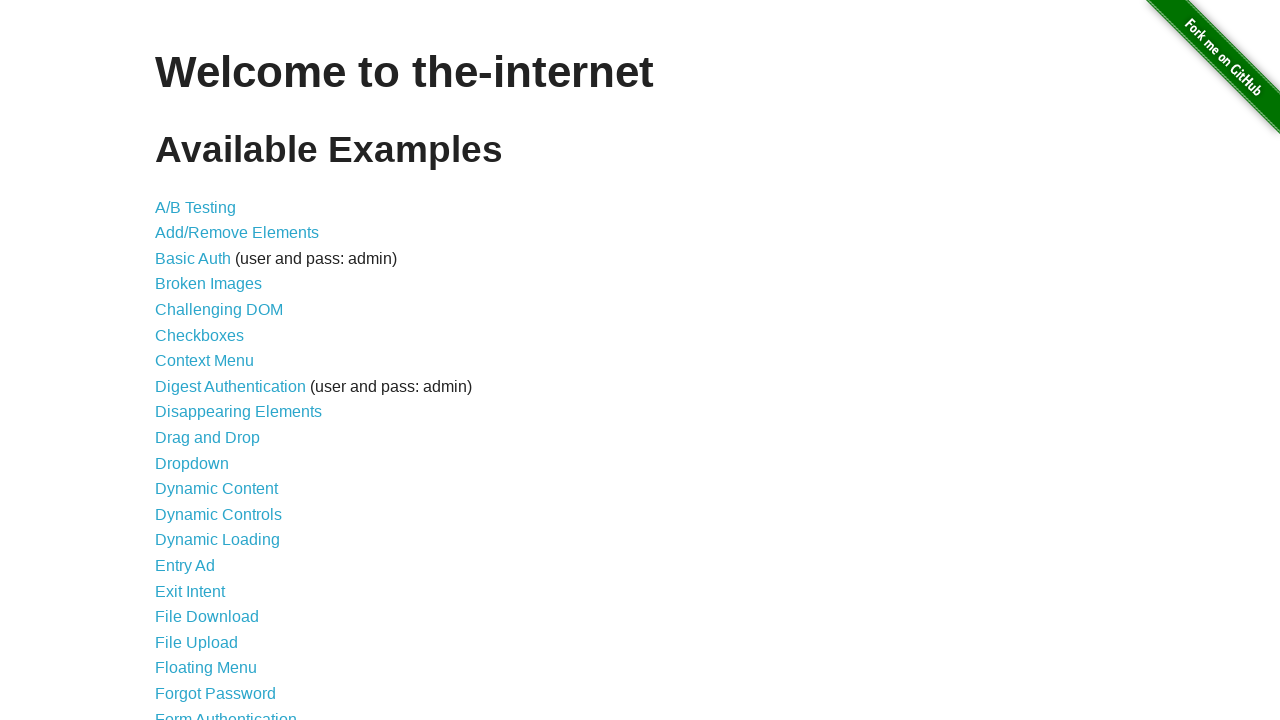

Clicked on Key Presses link at (200, 360) on xpath=//a[text()='Key Presses']
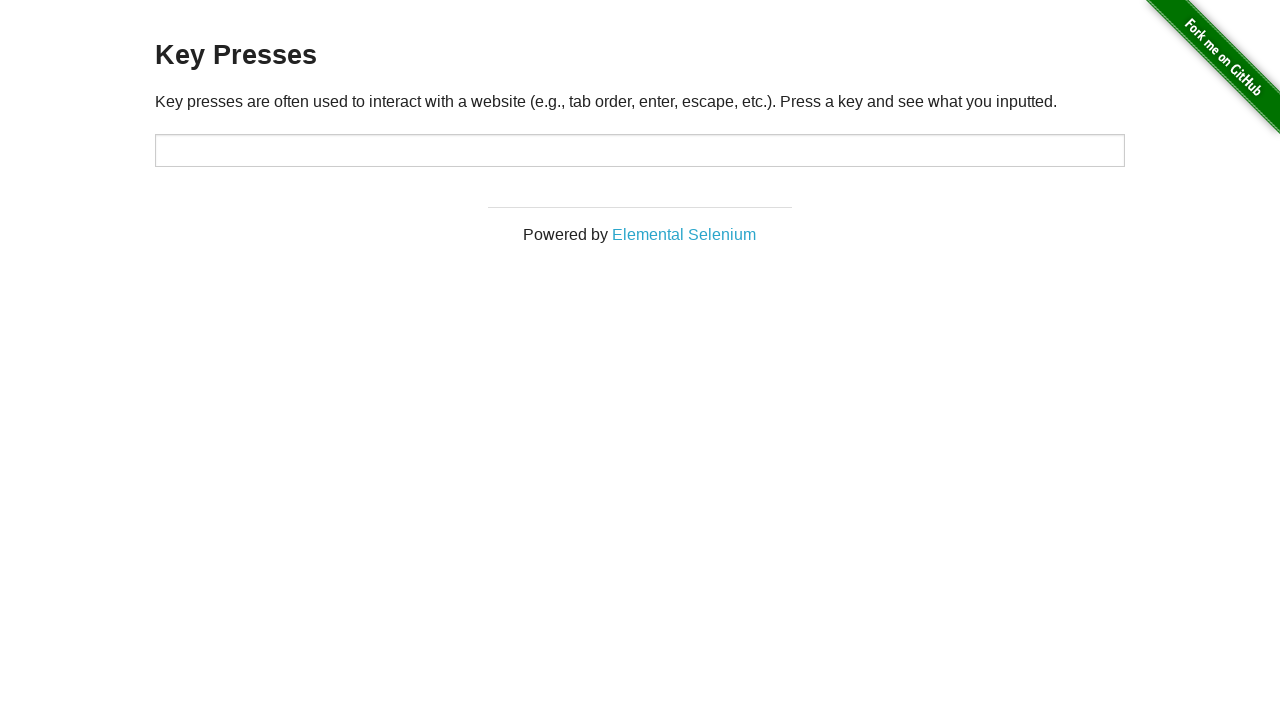

Entered 'arun' in the input field on //input[@id='target']
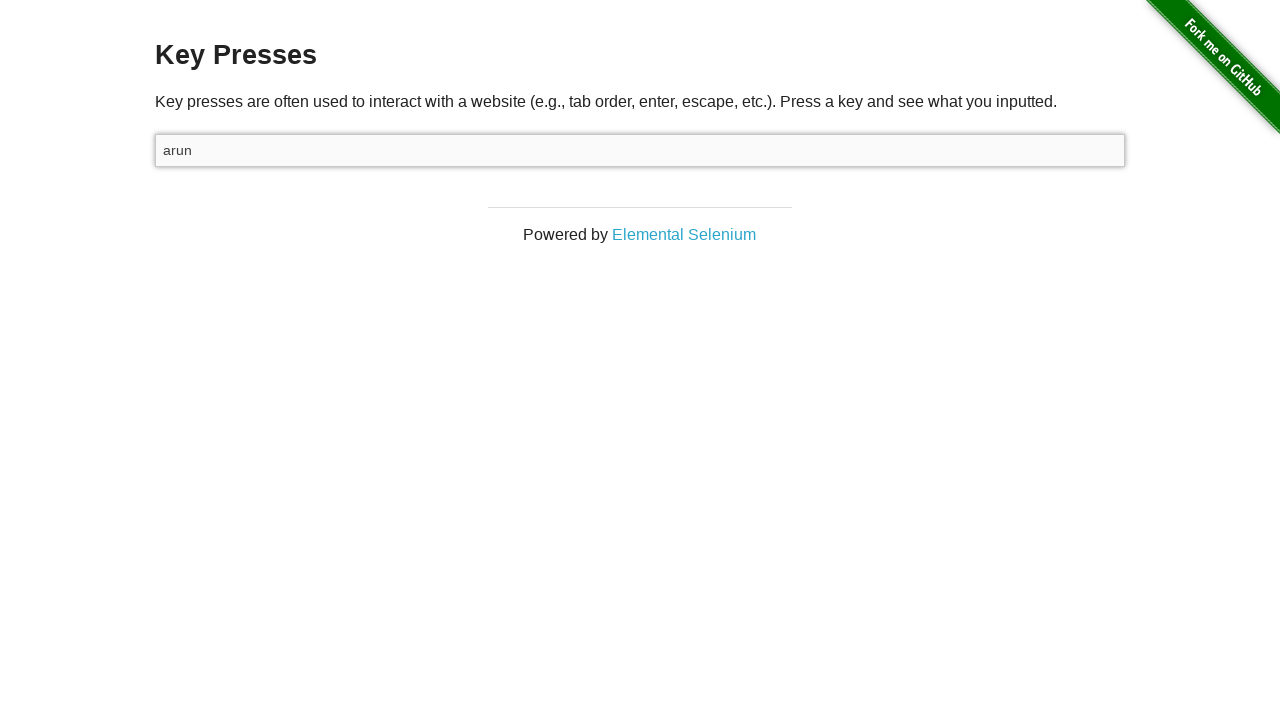

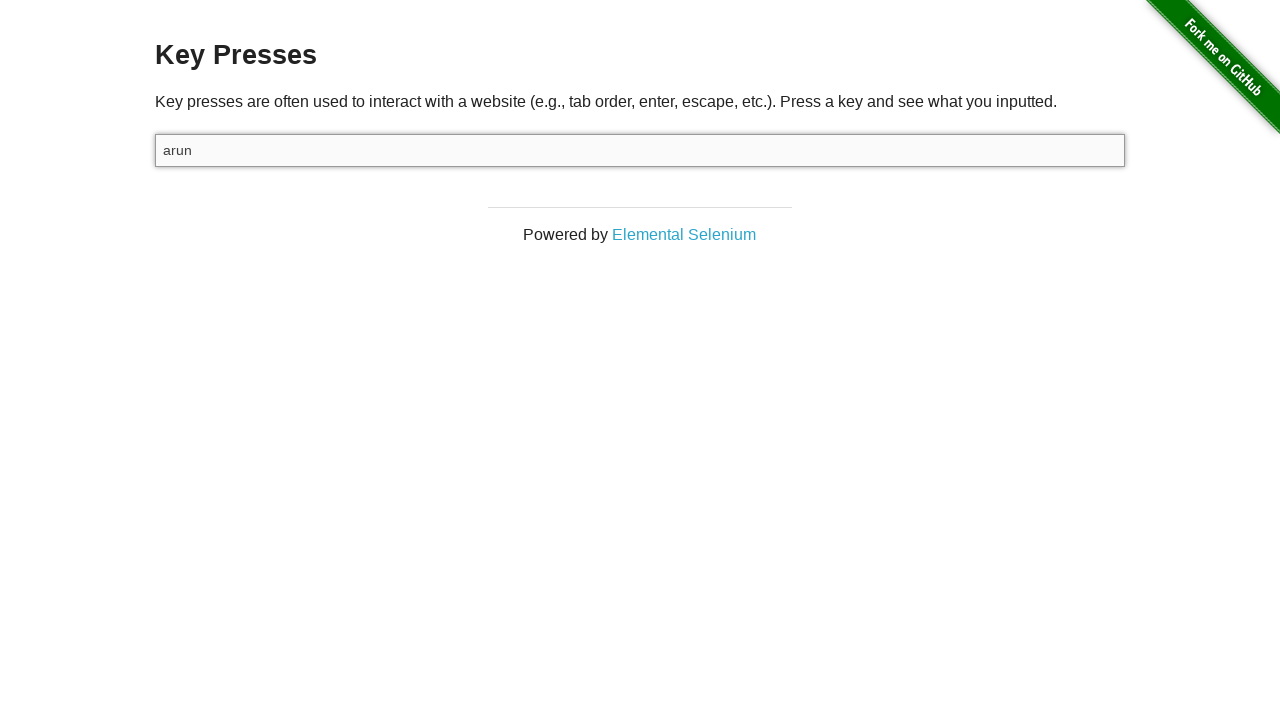